Tests iframe frame switching functionality by navigating to multiple frames tab, switching between parent and child frames, entering text in a child frame input, then switching back to the main page and clicking the home button.

Starting URL: http://demo.automationtesting.in/Frames.html

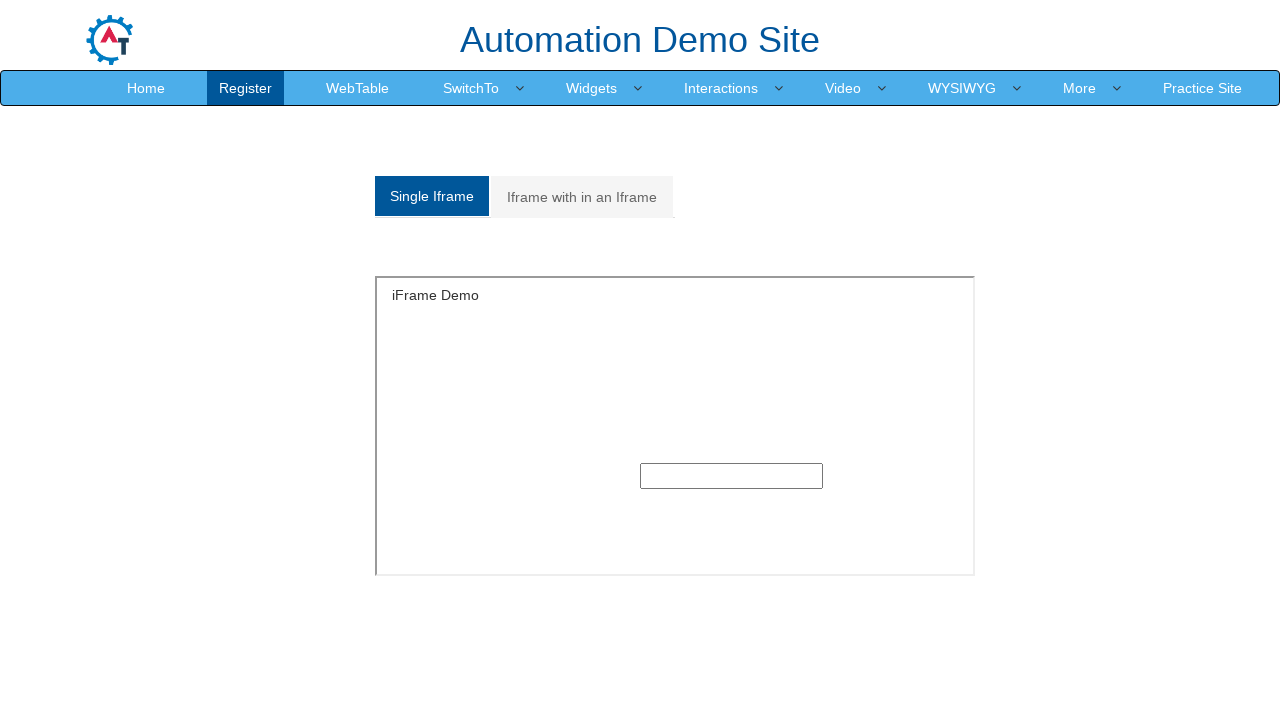

Clicked on Multiple Frames tab at (582, 197) on a[href='#Multiple']
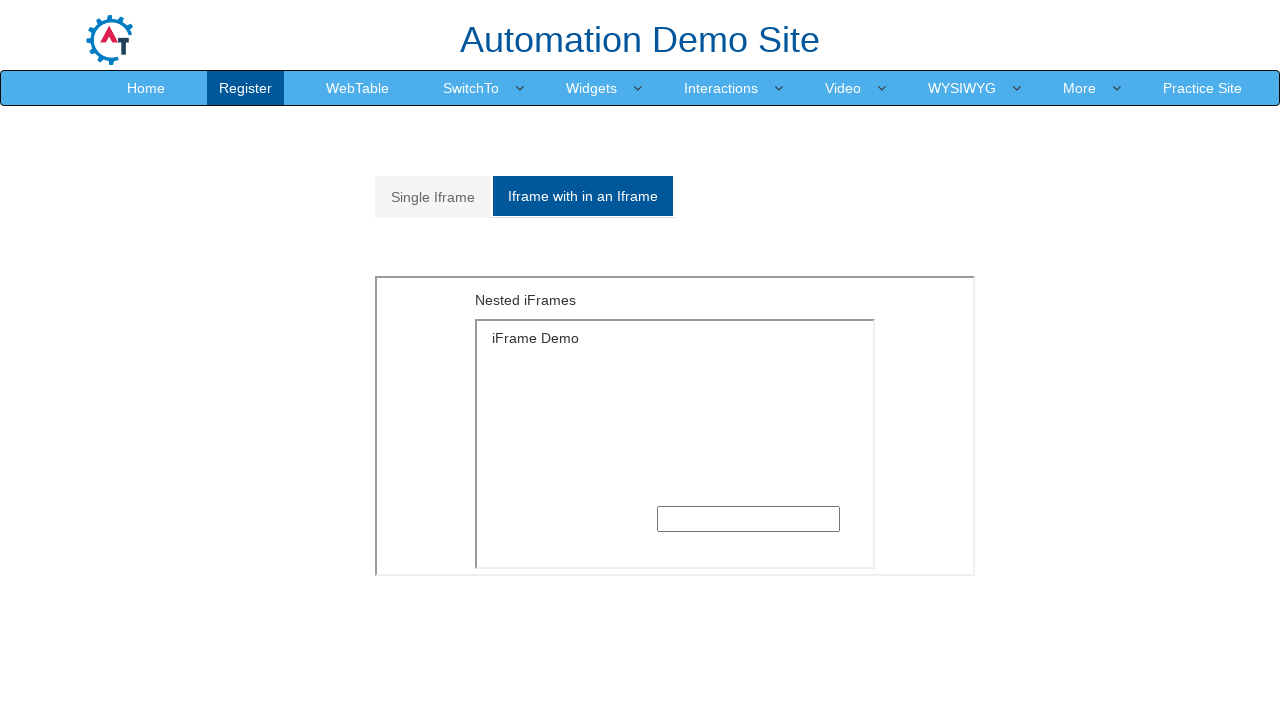

Waited 2 seconds for multiple frames to load
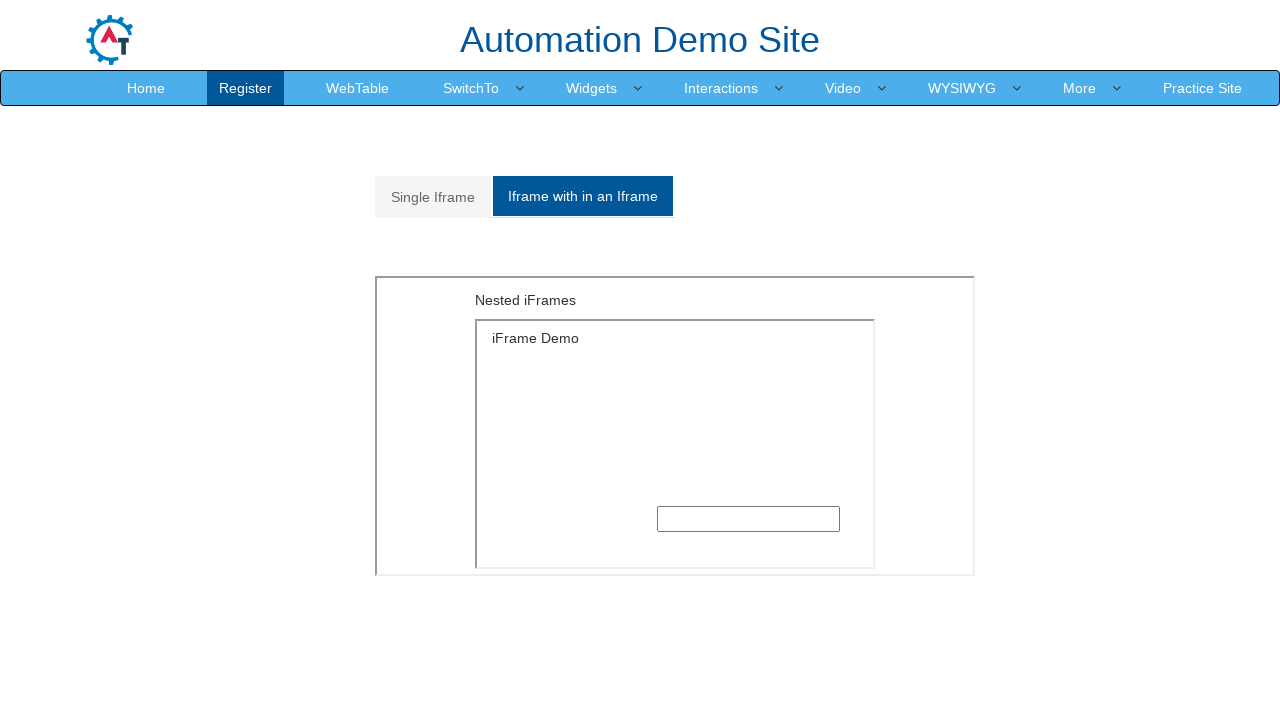

Located parent frame with src='MultipleFrames.html'
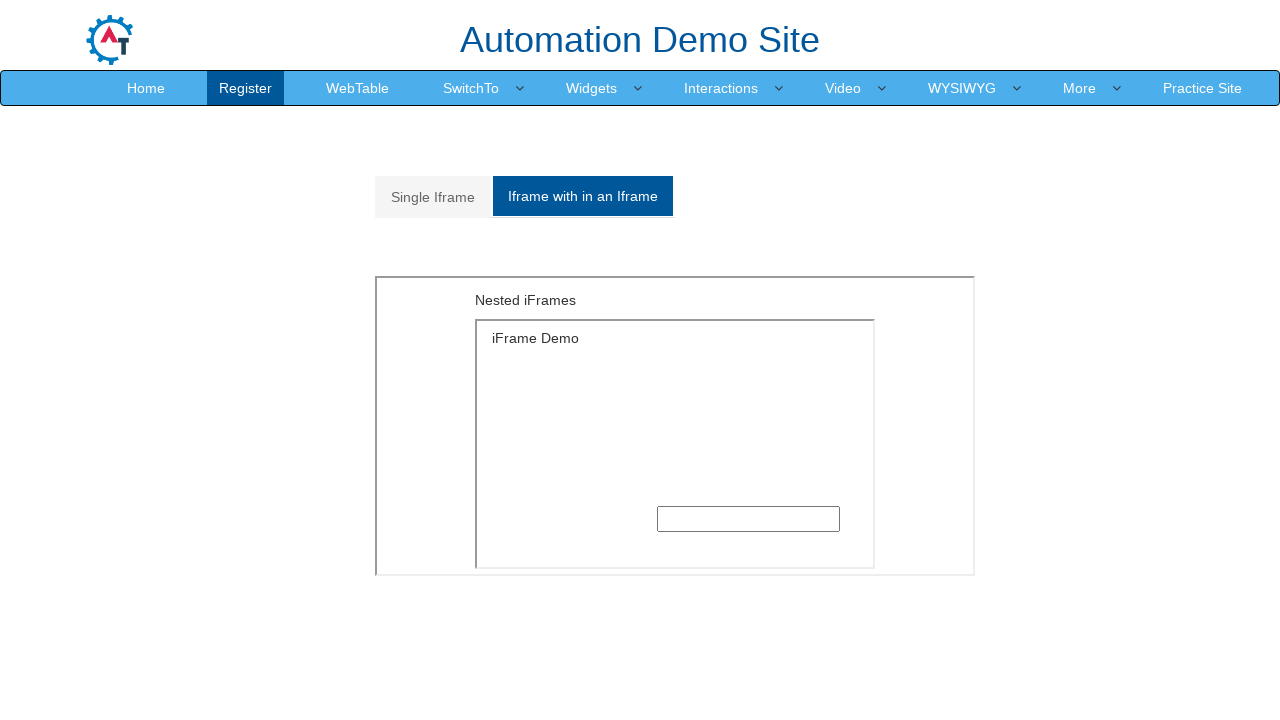

Located first child frame inside parent frame
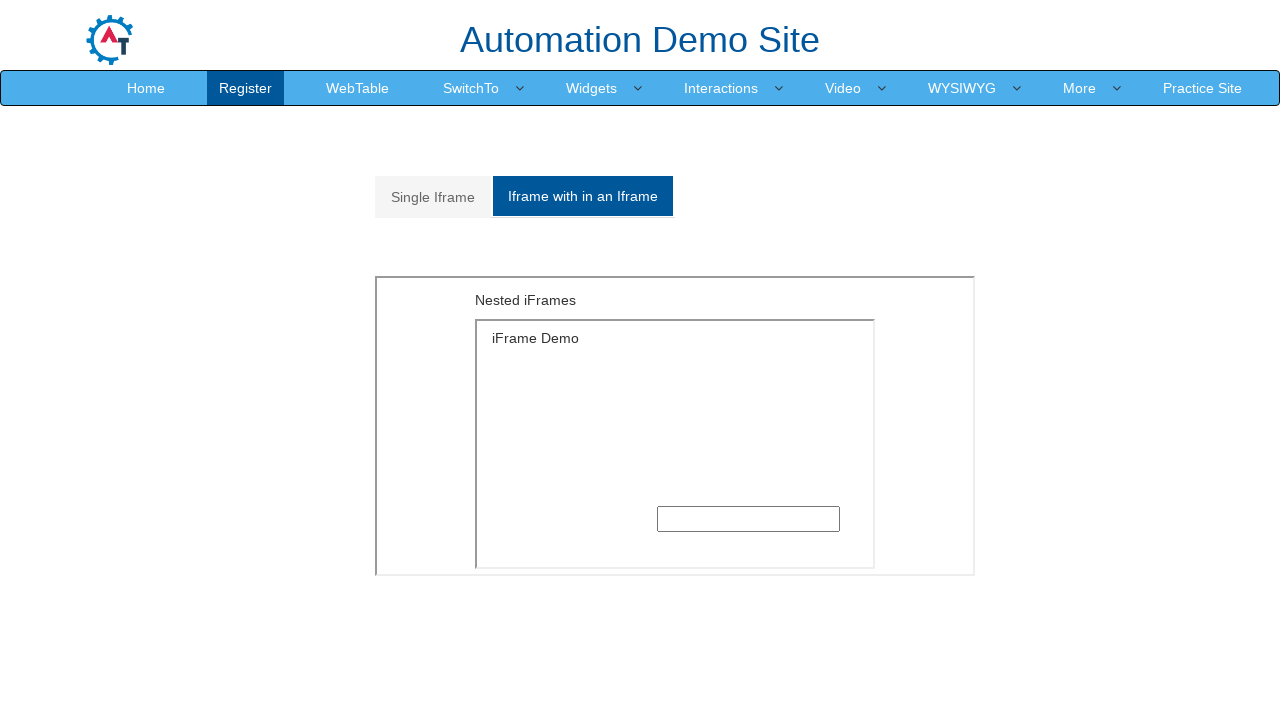

Entered 'Hello friends' in text input field within child frame on iframe[src='MultipleFrames.html'] >> internal:control=enter-frame >> iframe >> n
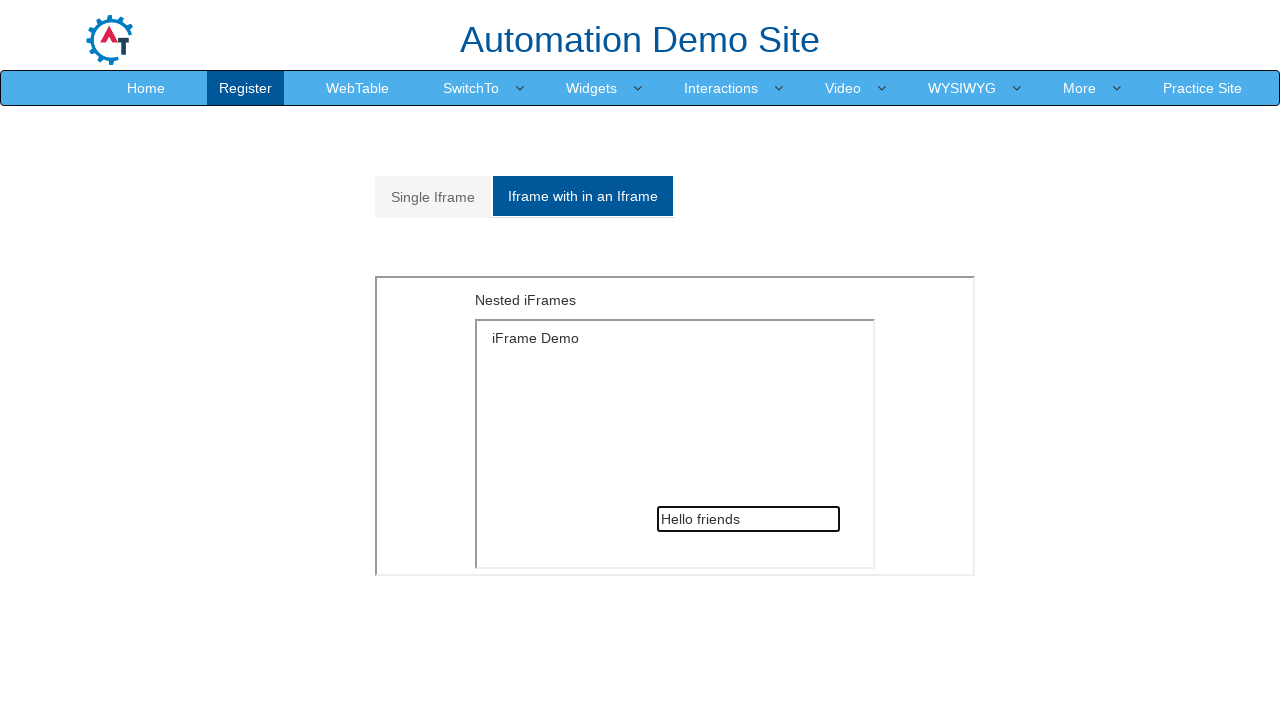

Clicked Home button to return to main page at (146, 88) on a[href='Index.html']
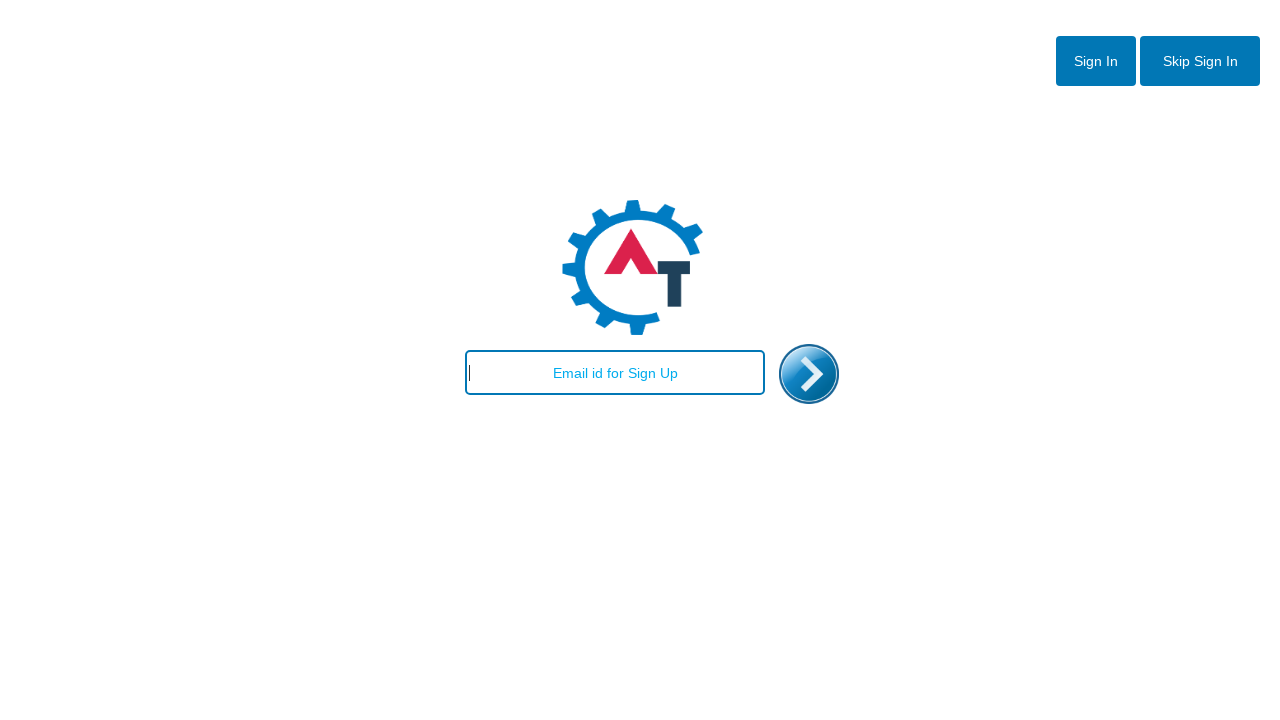

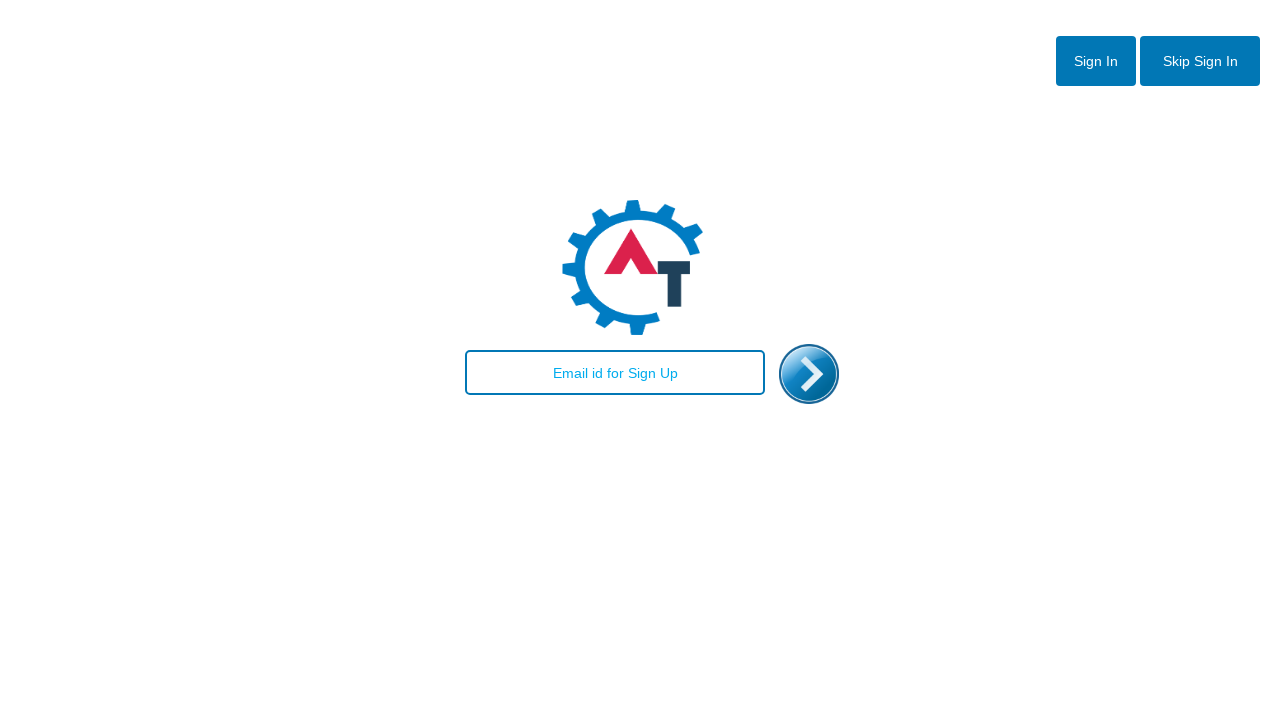